Tests JavaScript alert confirmation dialog interactions by accepting and dismissing alerts and verifying the results

Starting URL: https://demoqa.com/alerts

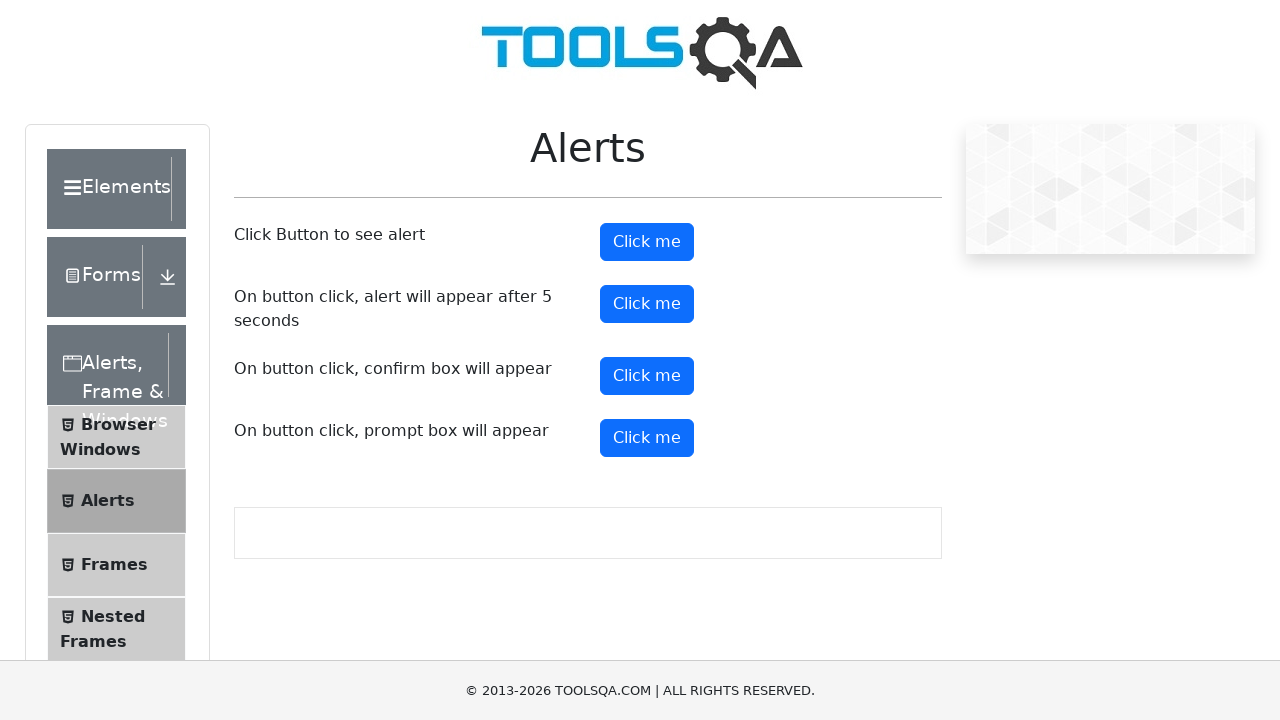

Clicked confirm button to trigger alert at (647, 376) on #confirmButton
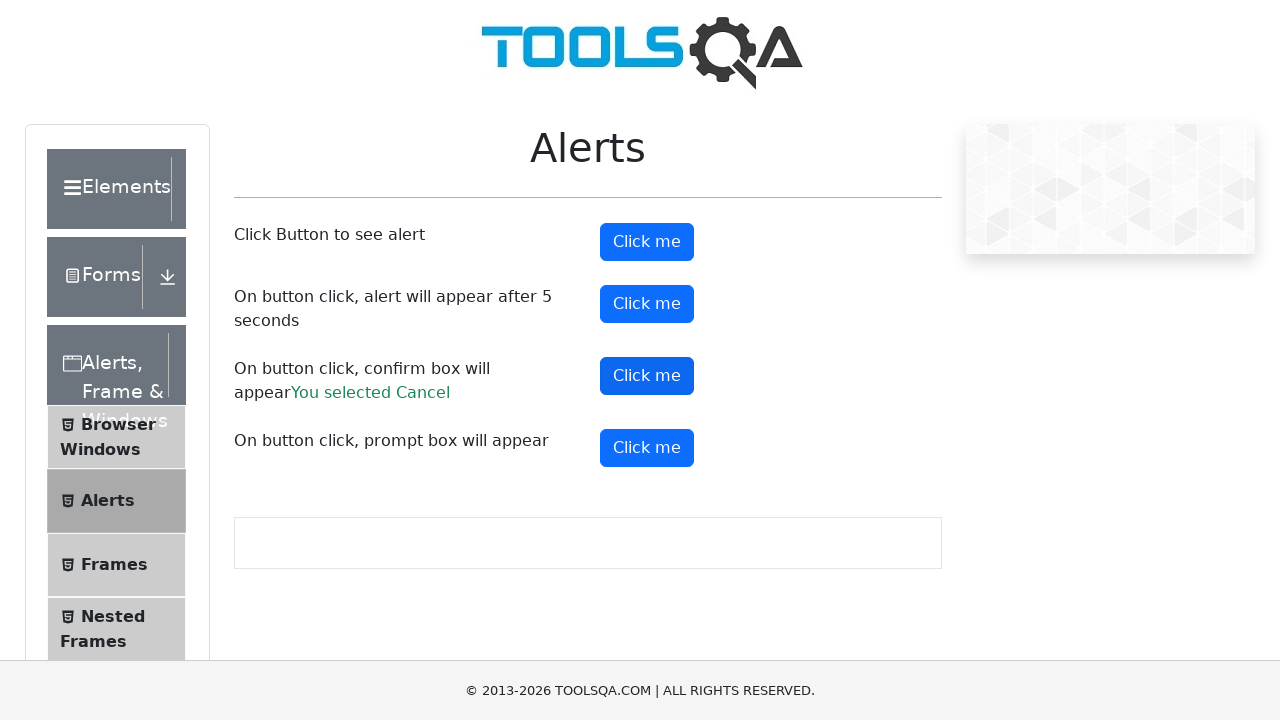

Set up dialog handler to accept alerts
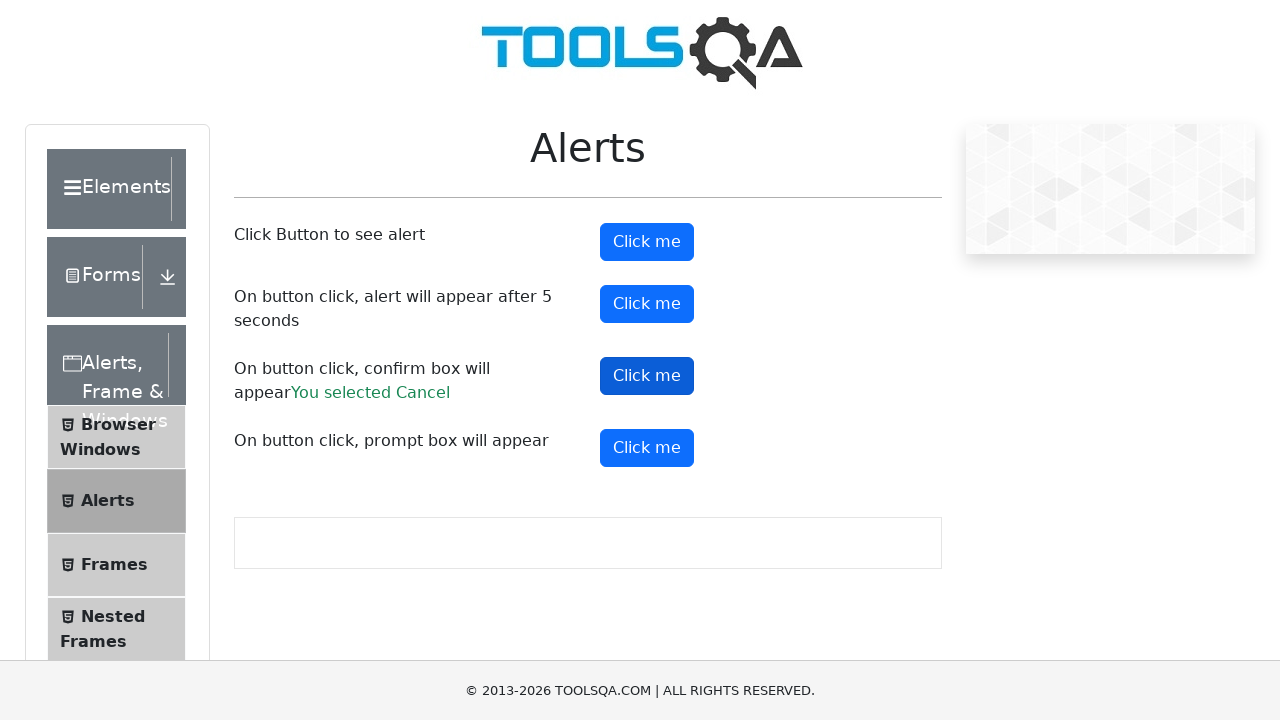

Clicked confirm button and accepted the alert at (647, 376) on #confirmButton
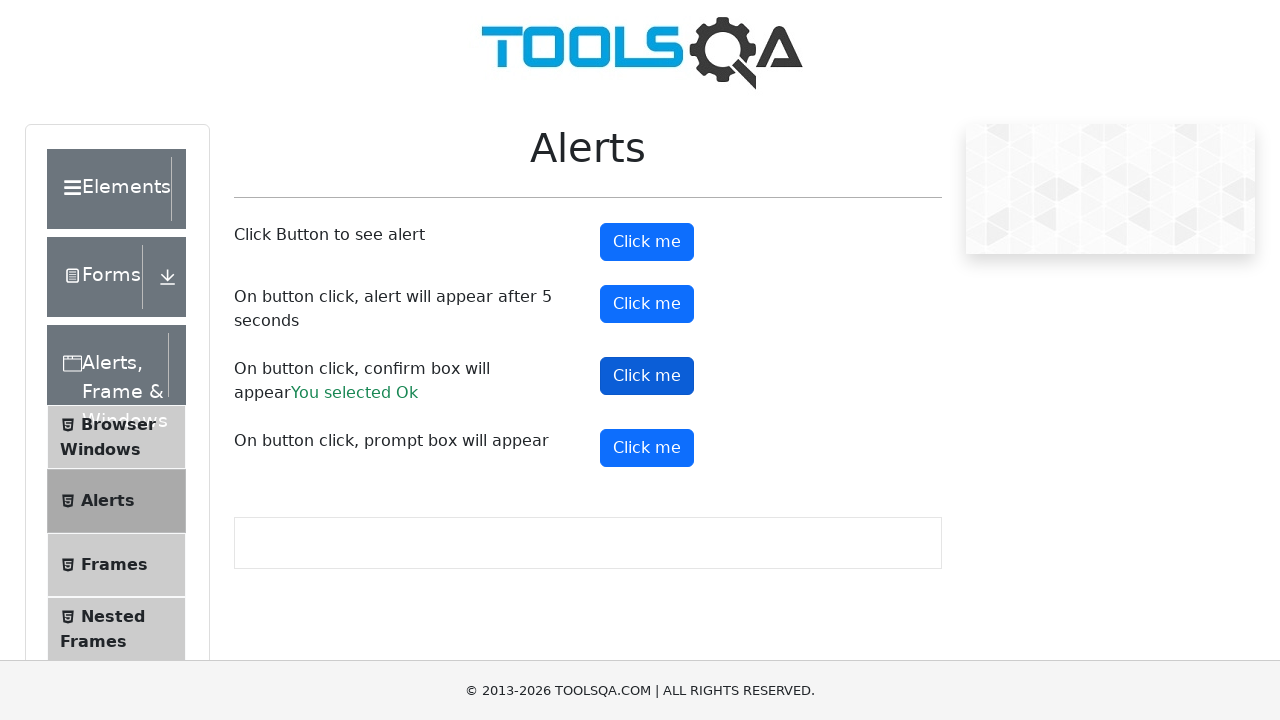

Alert result text appeared on page
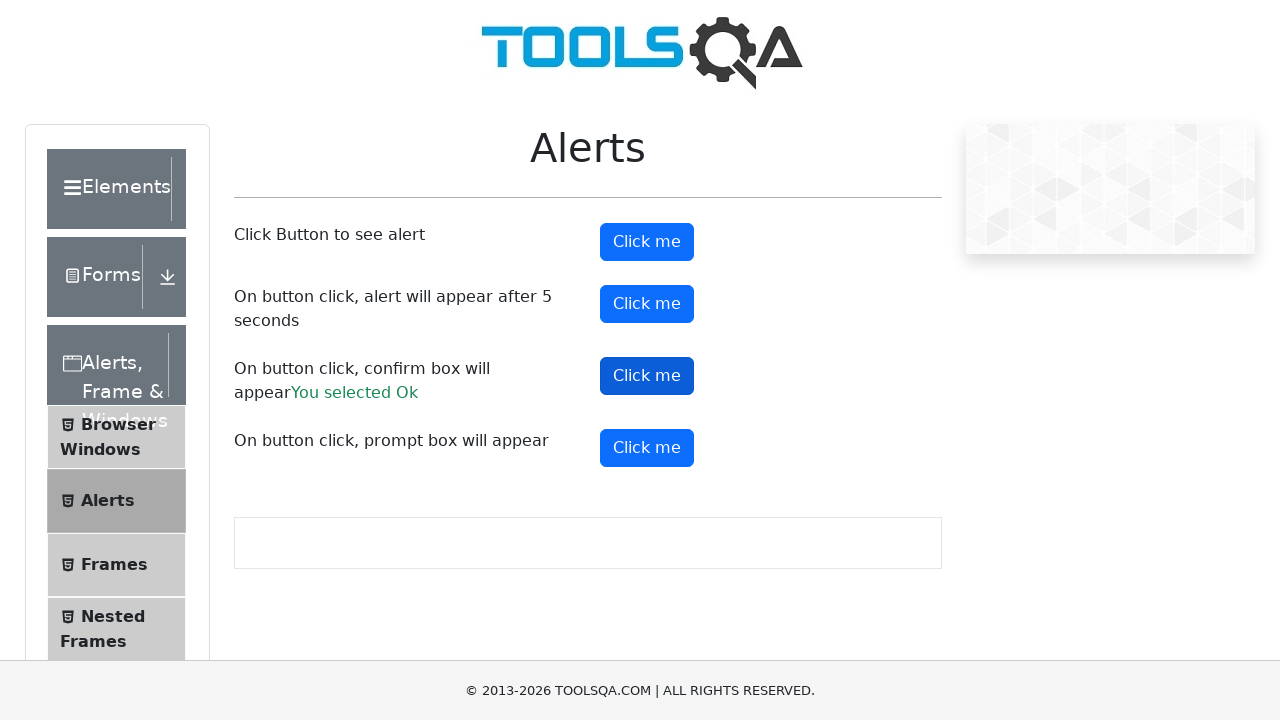

Clicked confirm button again at (647, 376) on #confirmButton
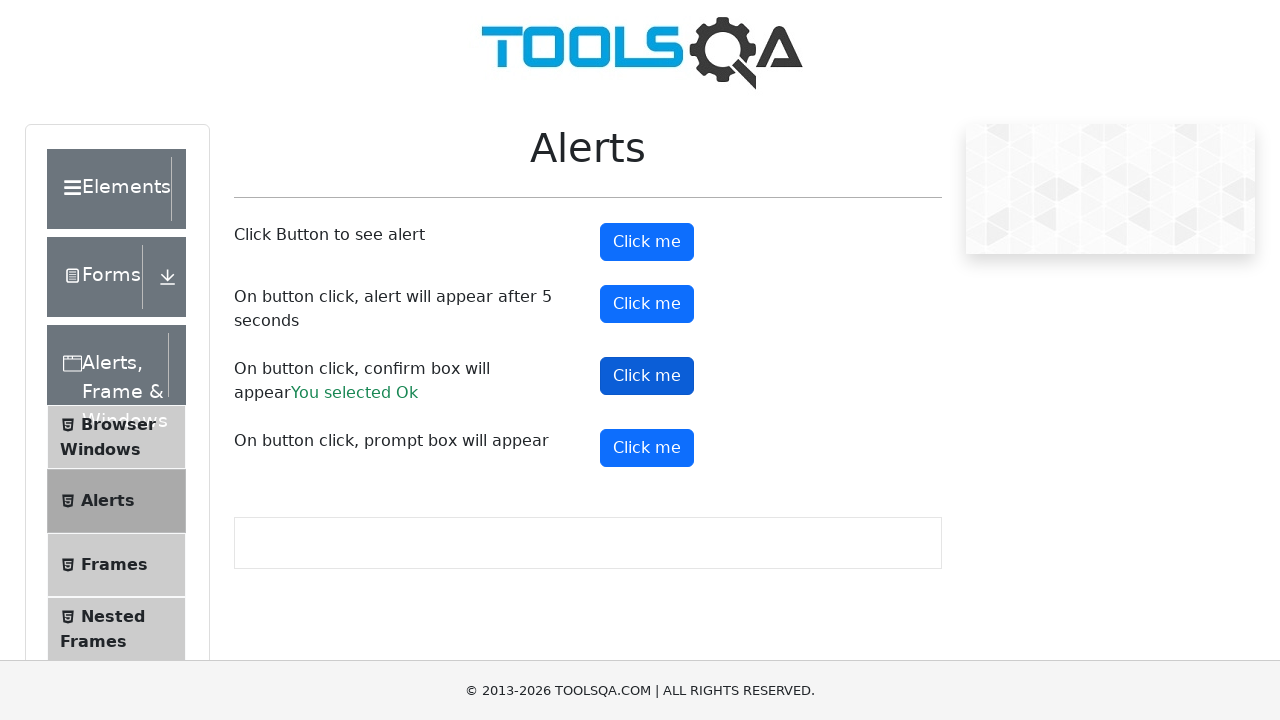

Set up dialog handler to dismiss the next alert
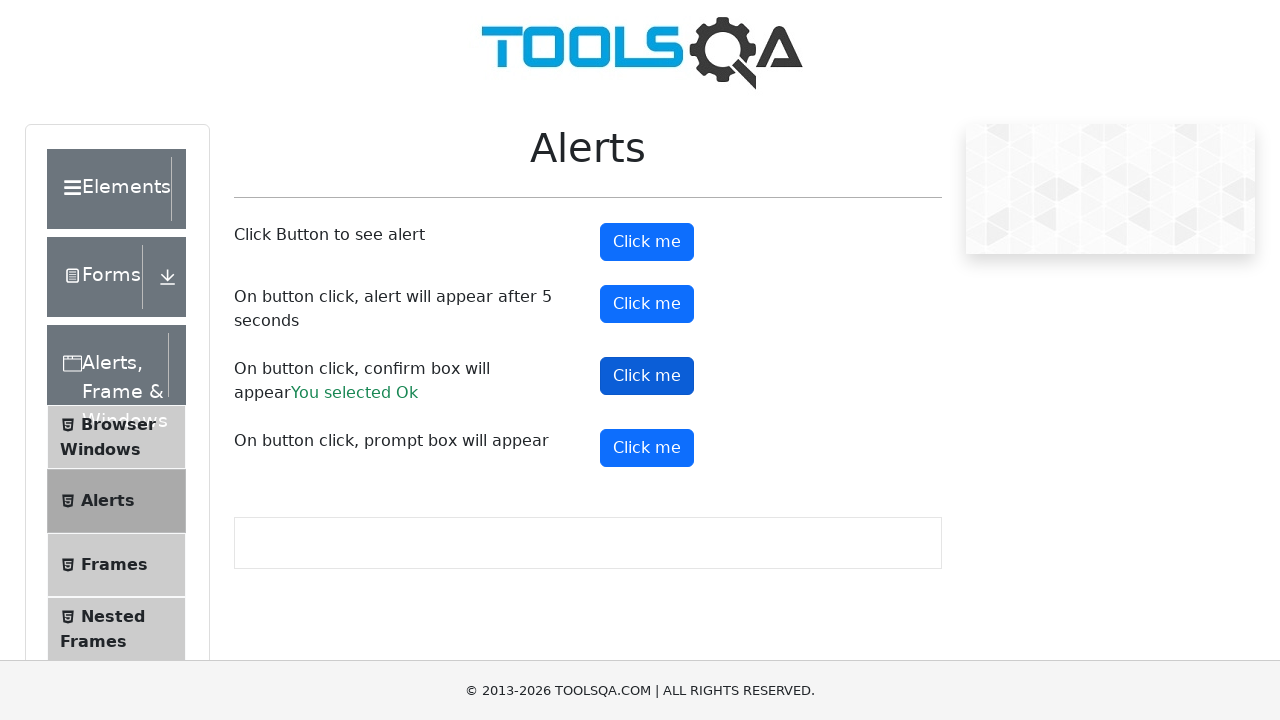

Clicked confirm button and dismissed the alert at (647, 376) on #confirmButton
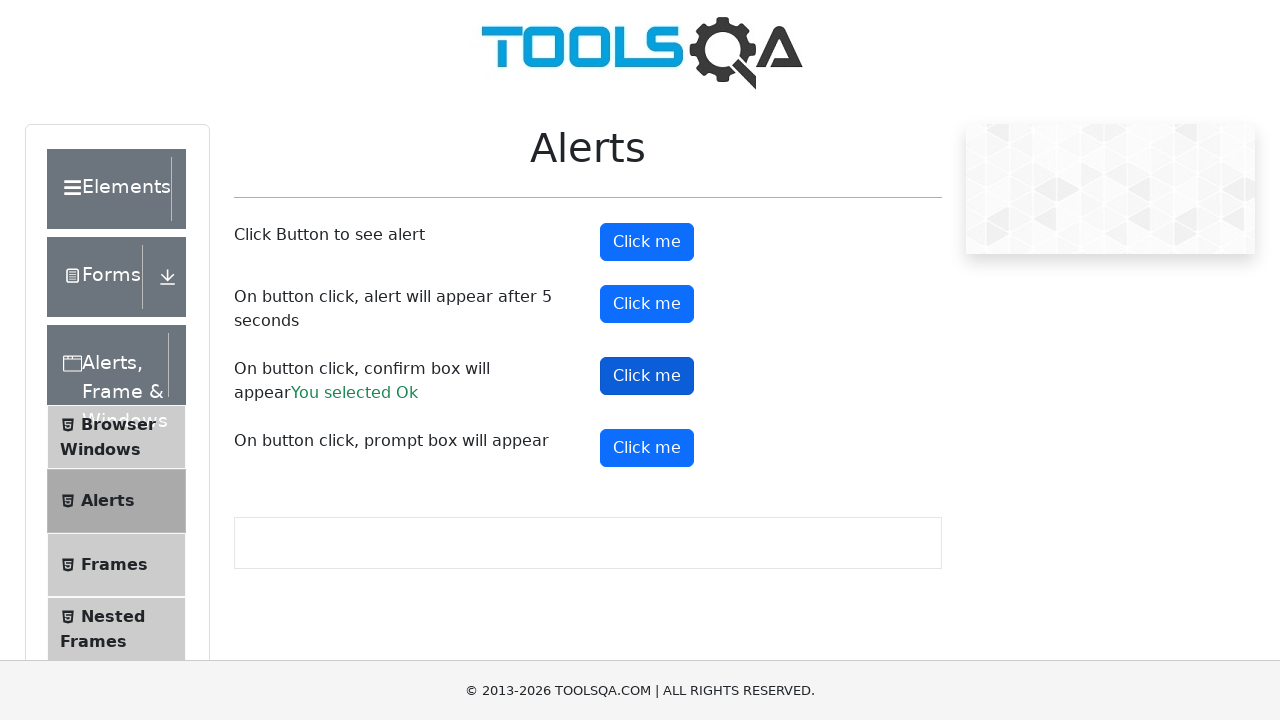

Clicked confirm button one more time to trigger alert at (647, 376) on #confirmButton
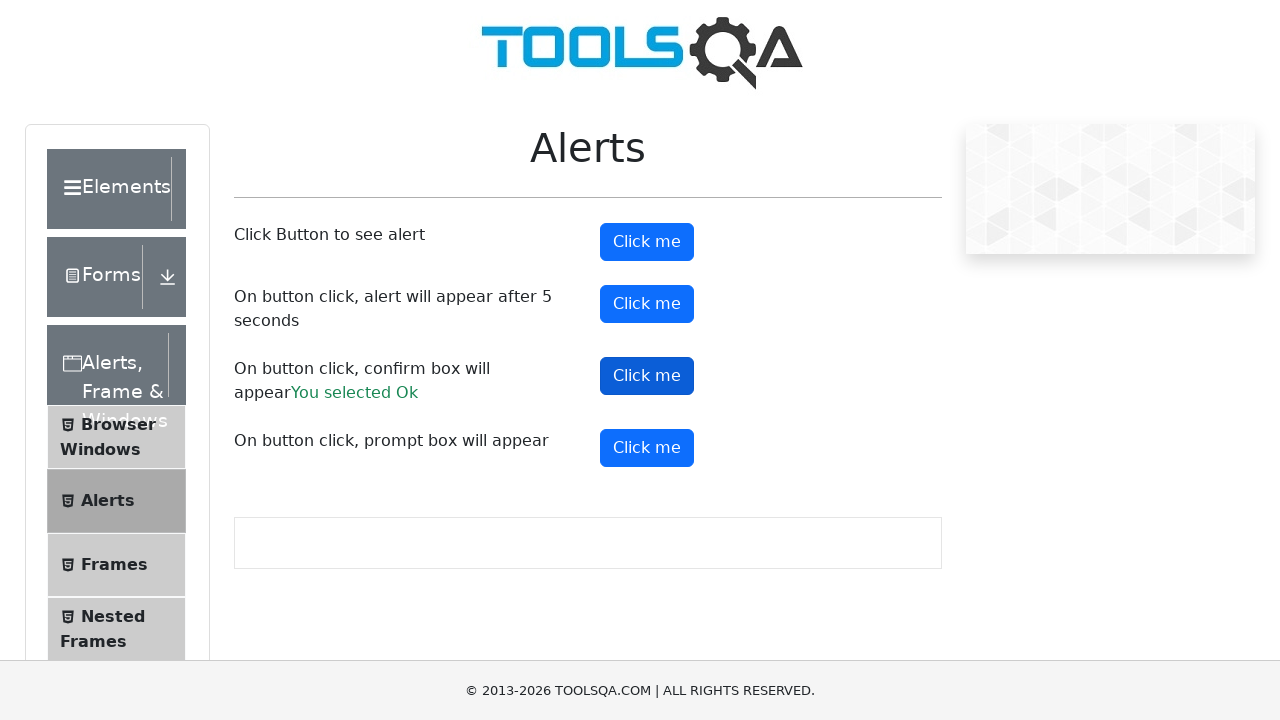

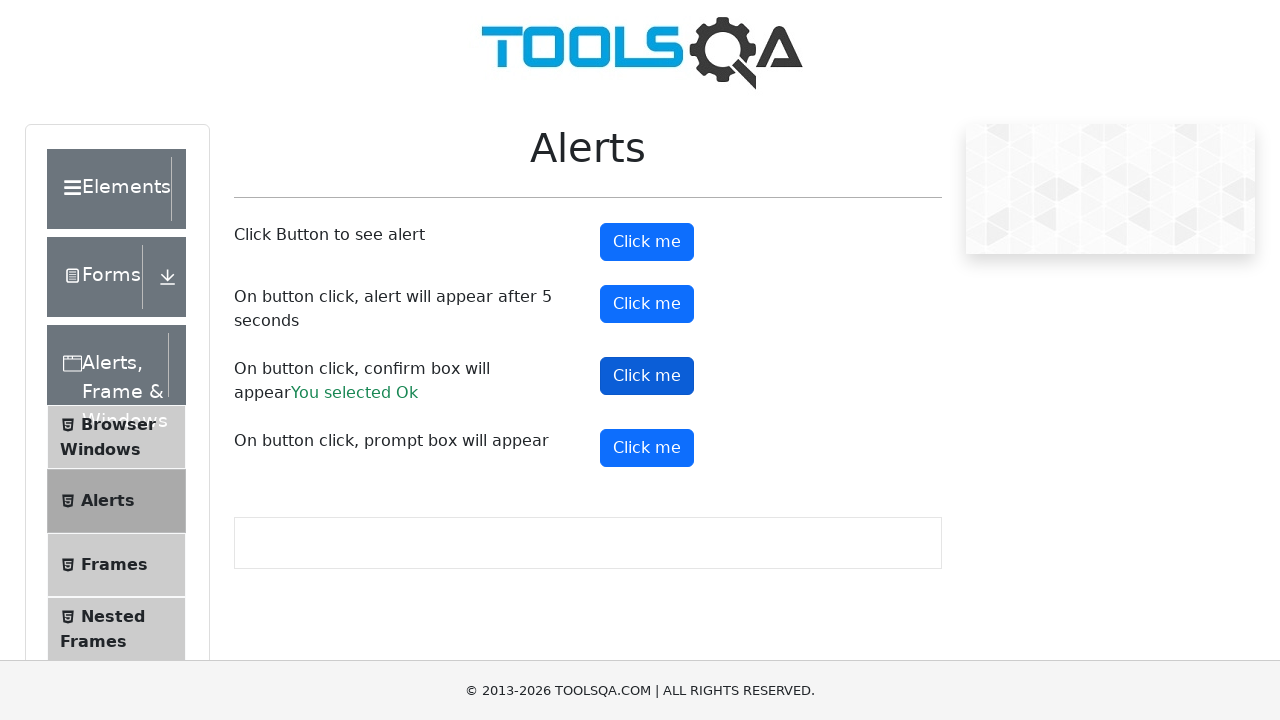